Tests a jQuery combo tree dropdown component by clicking to open it and selecting multiple options from the dropdown list

Starting URL: https://www.jqueryscript.net/demo/Drop-Down-Combo-Tree/

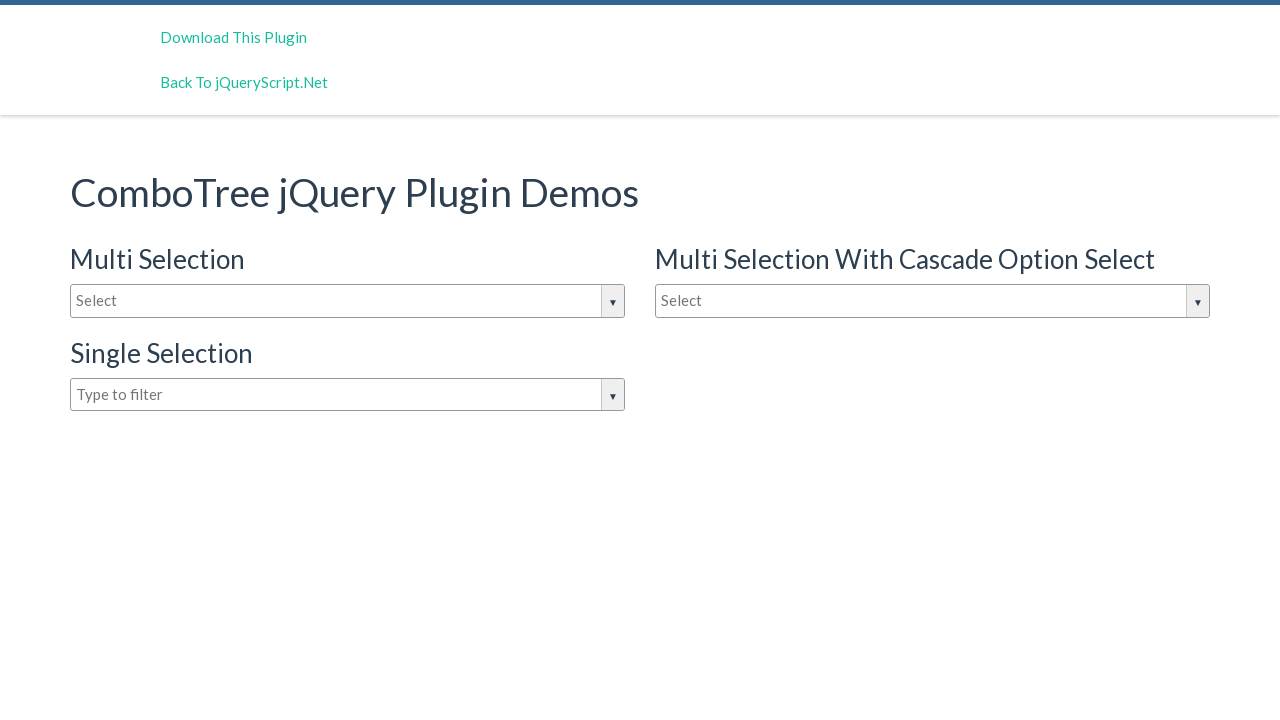

Clicked on the combo tree input box to open dropdown at (348, 301) on #justAnInputBox
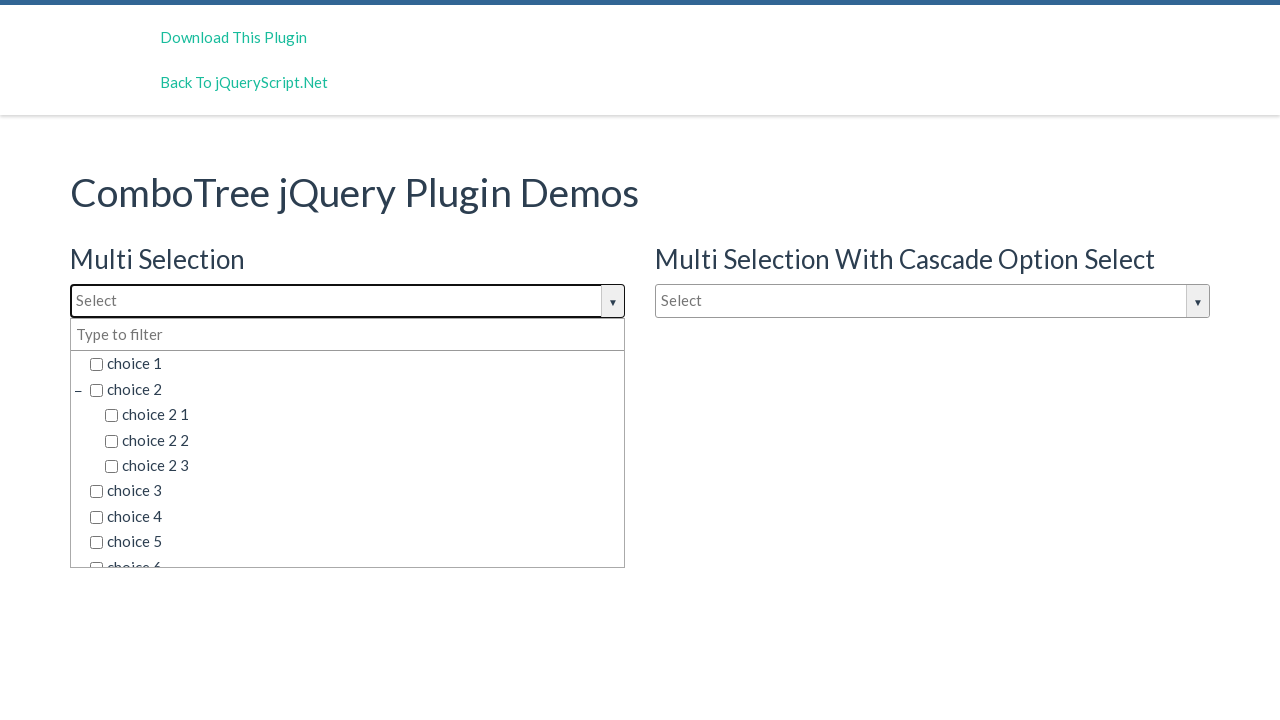

Dropdown options loaded and became visible
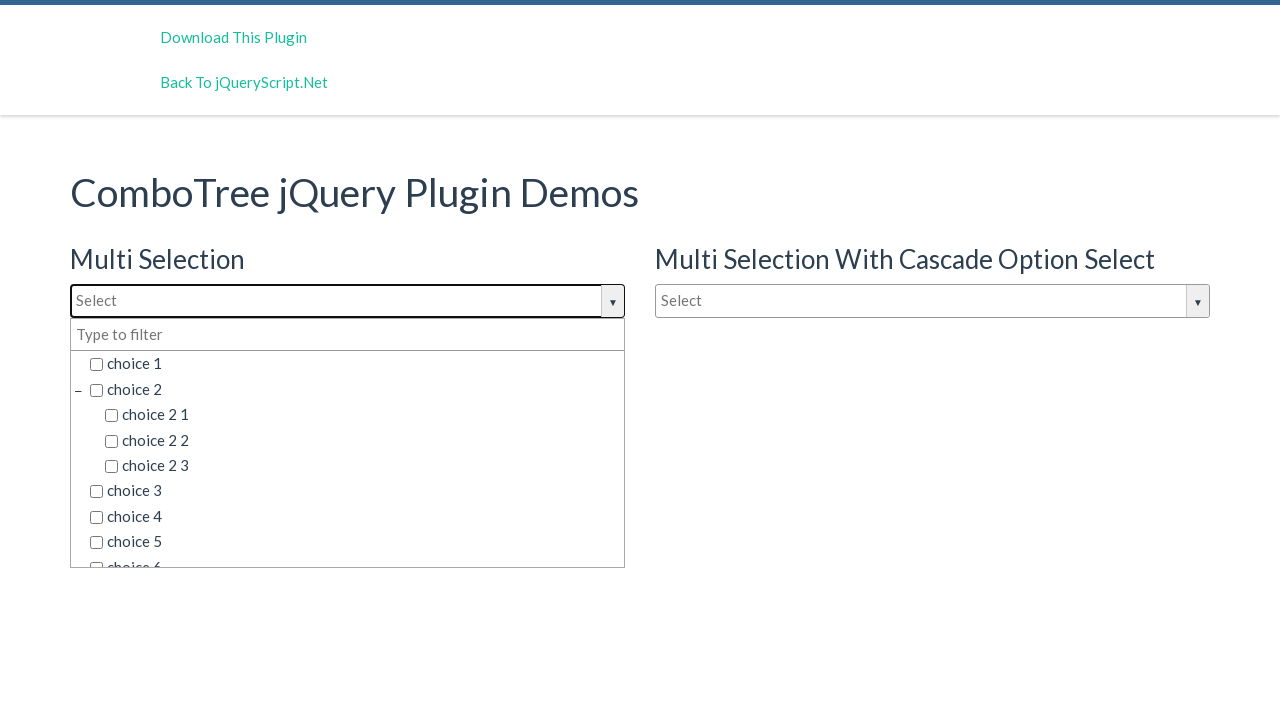

Selected 'choice 3' from the dropdown at (355, 491) on span.comboTreeItemTitle >> nth=5
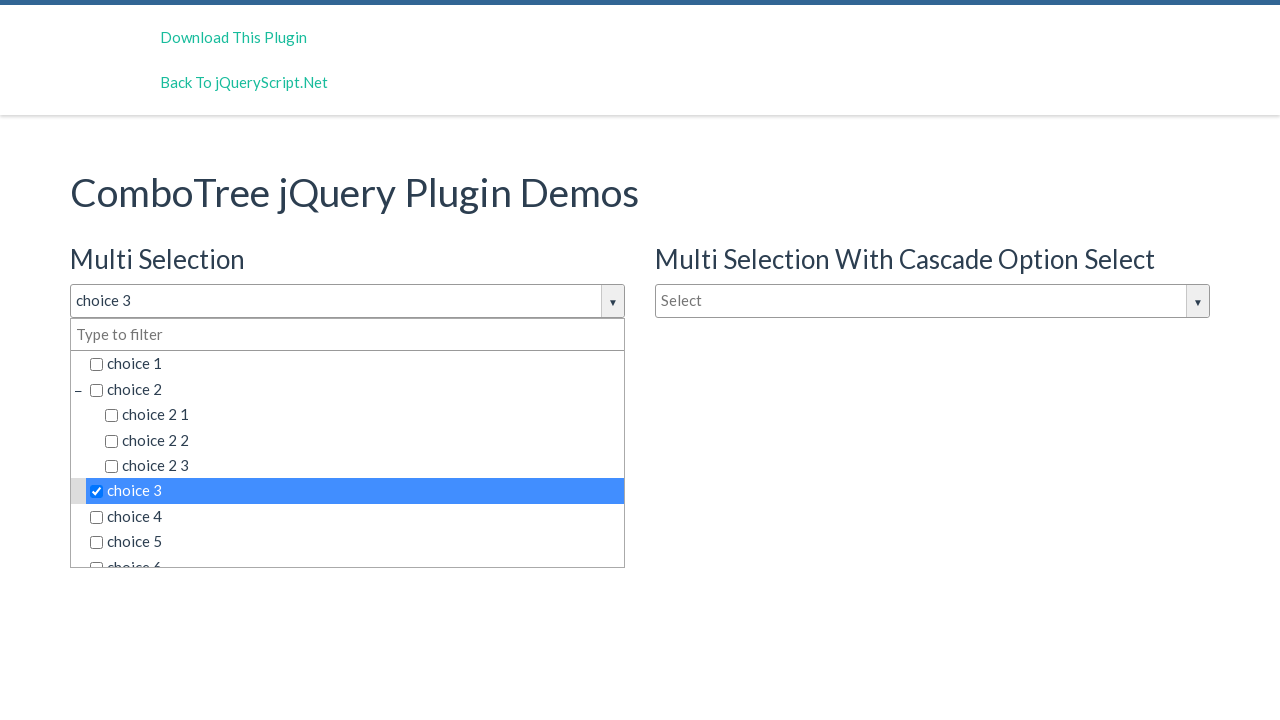

Selected 'choice 6 2 3' from the dropdown at (370, 529) on span.comboTreeItemTitle >> nth=13
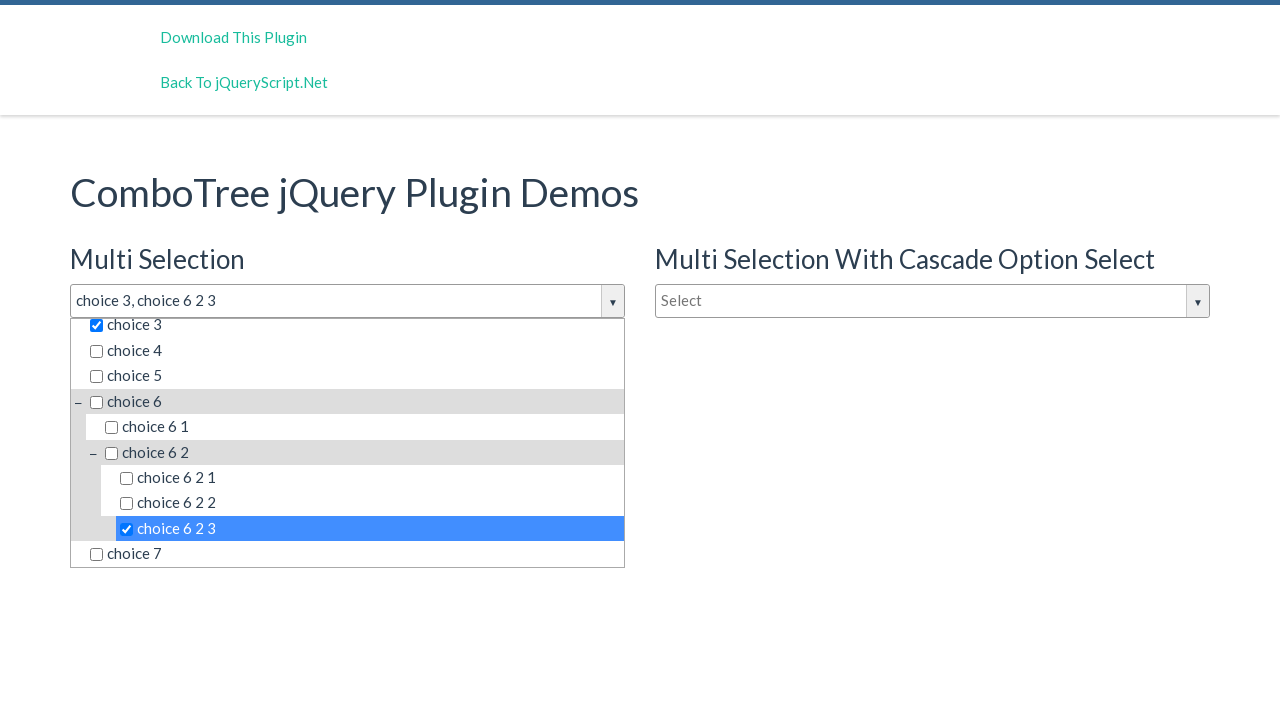

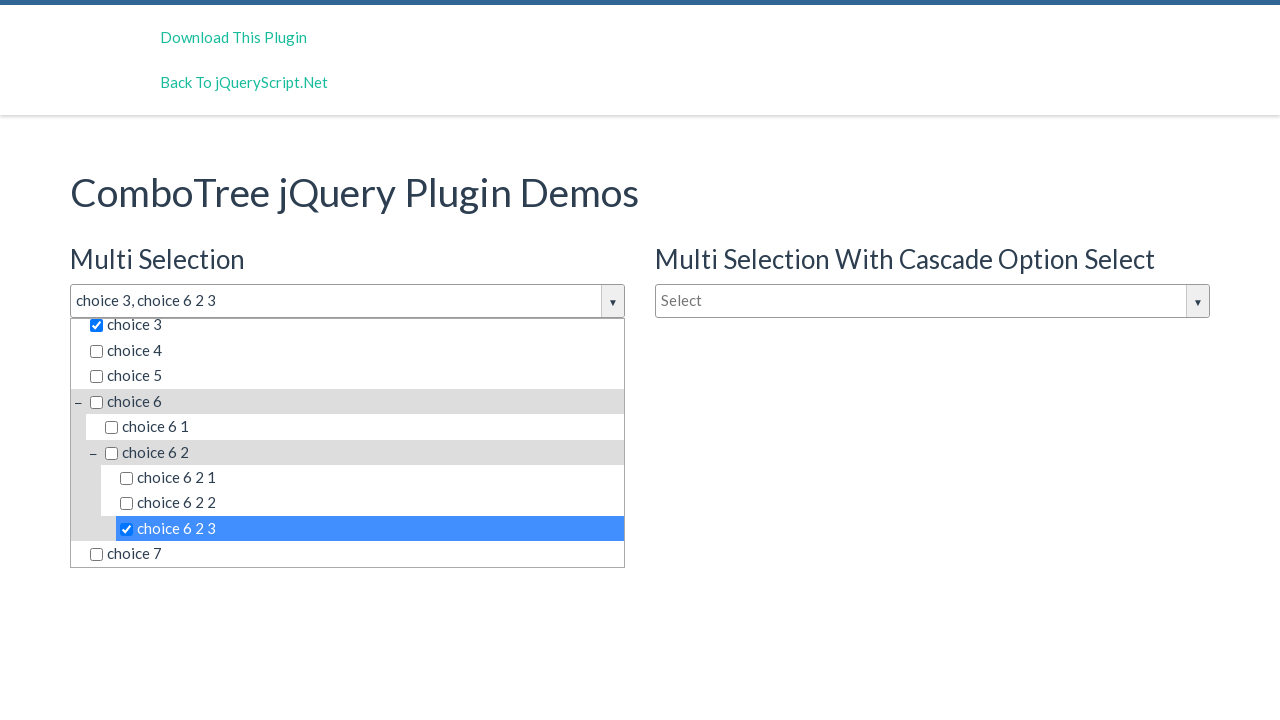